Navigates to Habr.com, clicks on the "Устройство сайта" (Site structure) link, and verifies that a Changelog link is present on the resulting page.

Starting URL: https://www.habr.com/

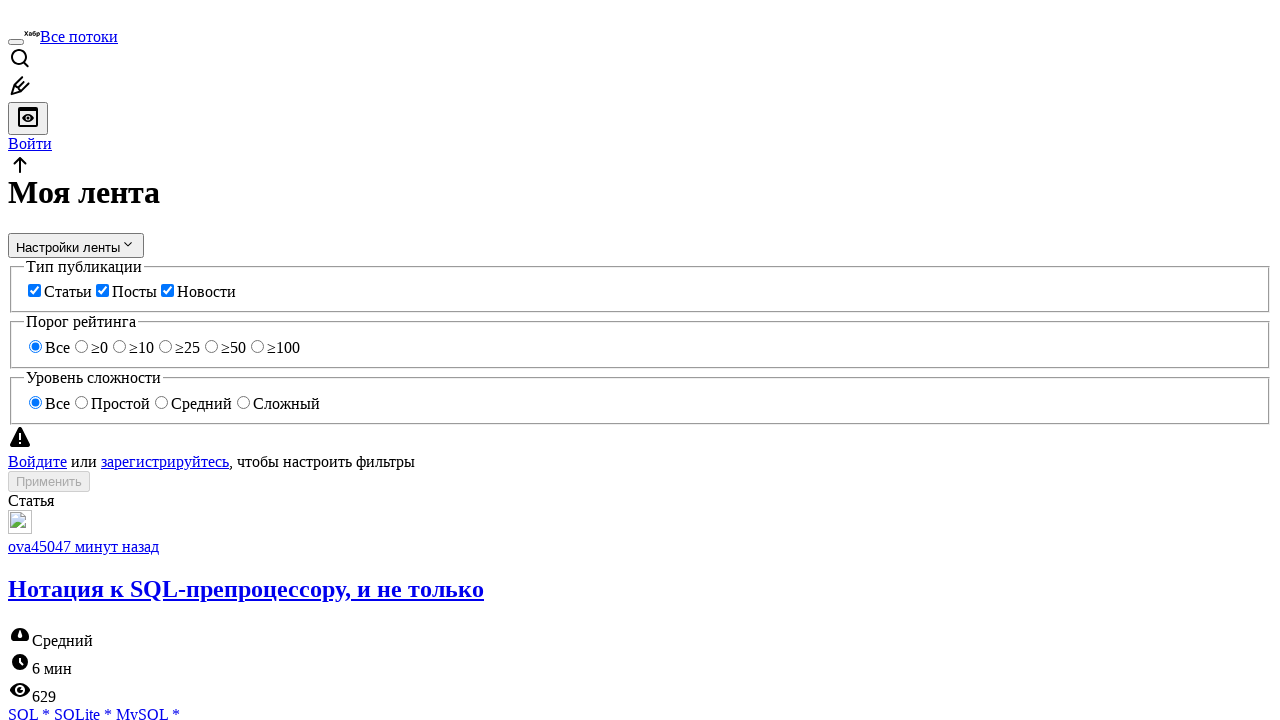

Navigated to https://www.habr.com/
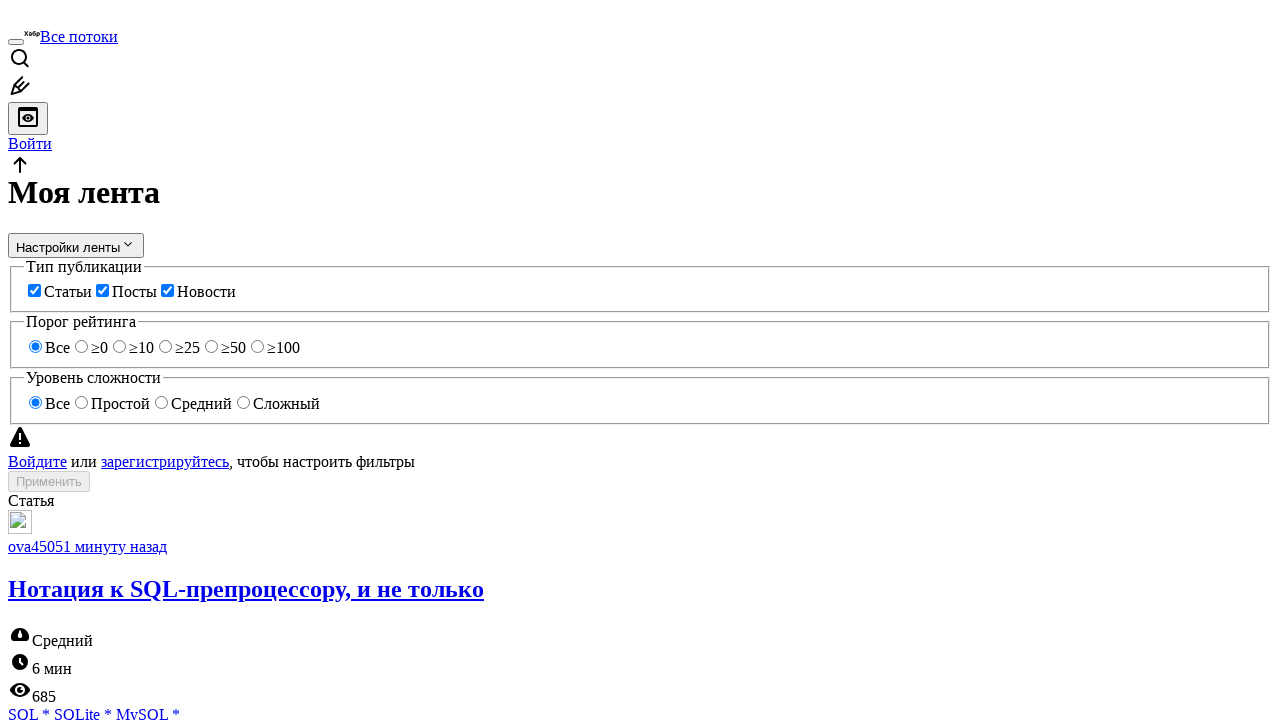

Clicked on 'Устройство сайта' (Site structure) link at (108, 377) on xpath=//a[text()='Устройство сайта']
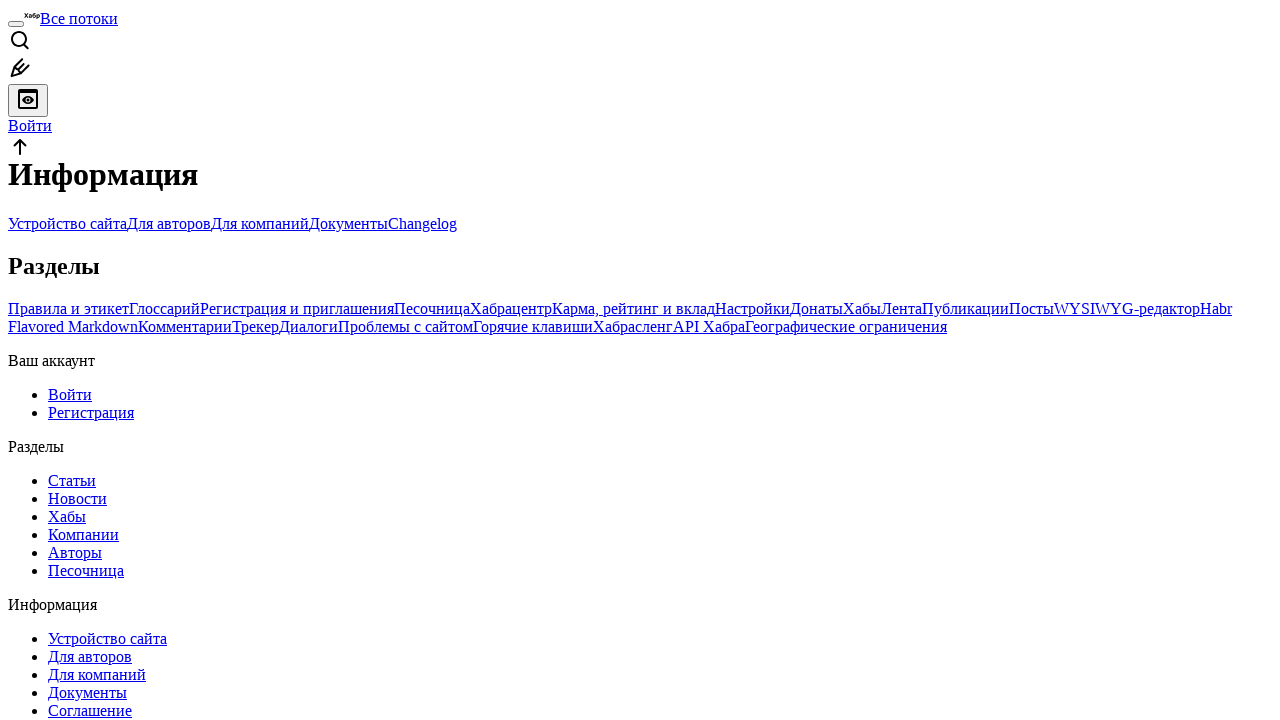

Verified that Changelog link is present on the page
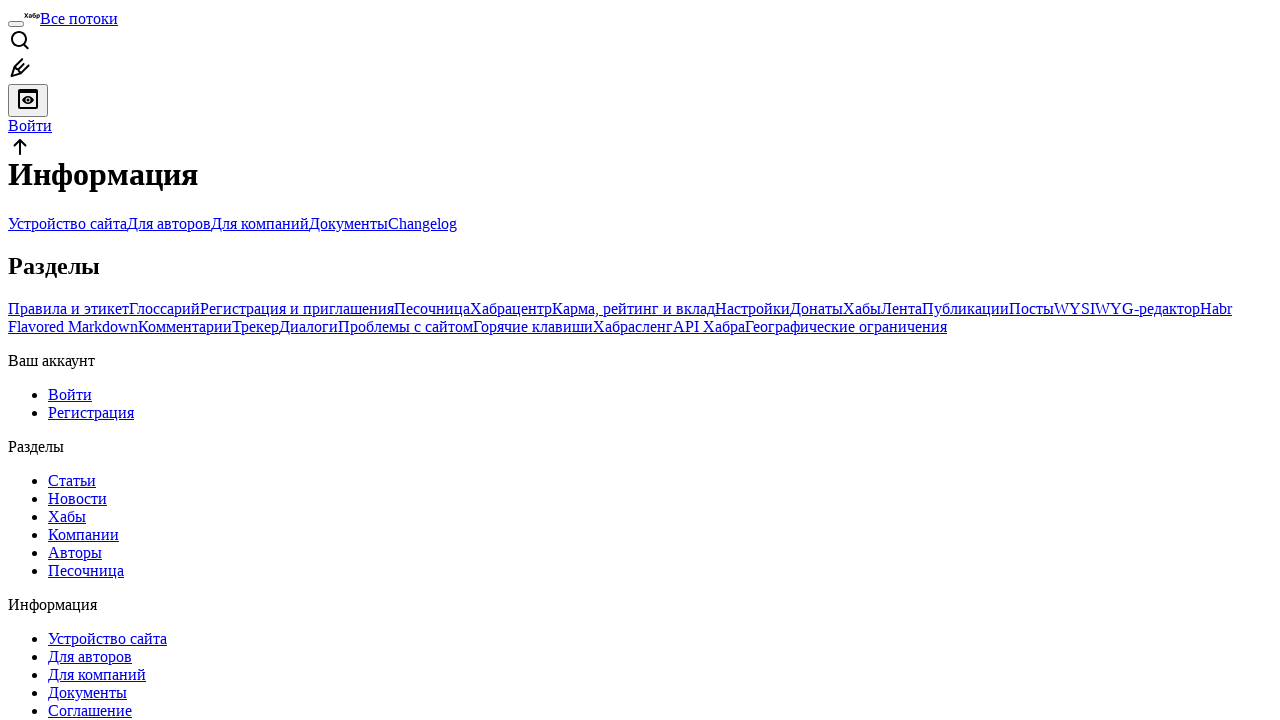

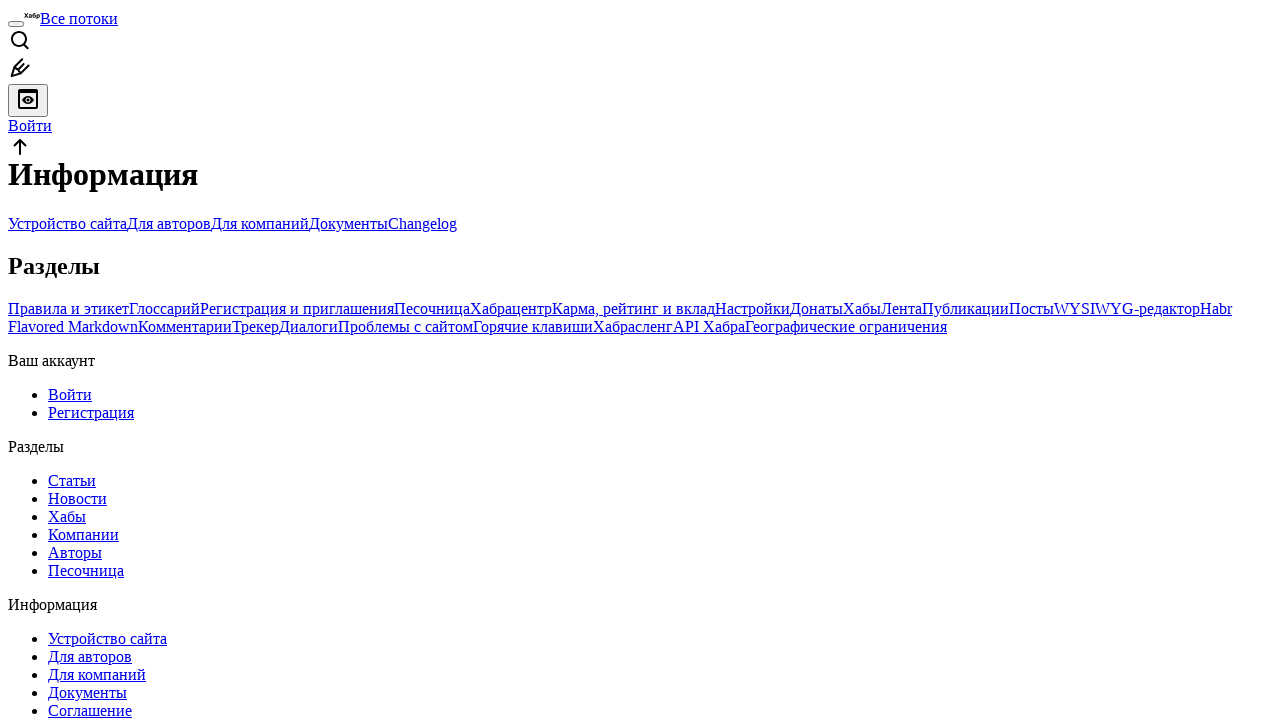